Navigates to the Next.js blog page and verifies the page title

Starting URL: https://nextjs.org/blog

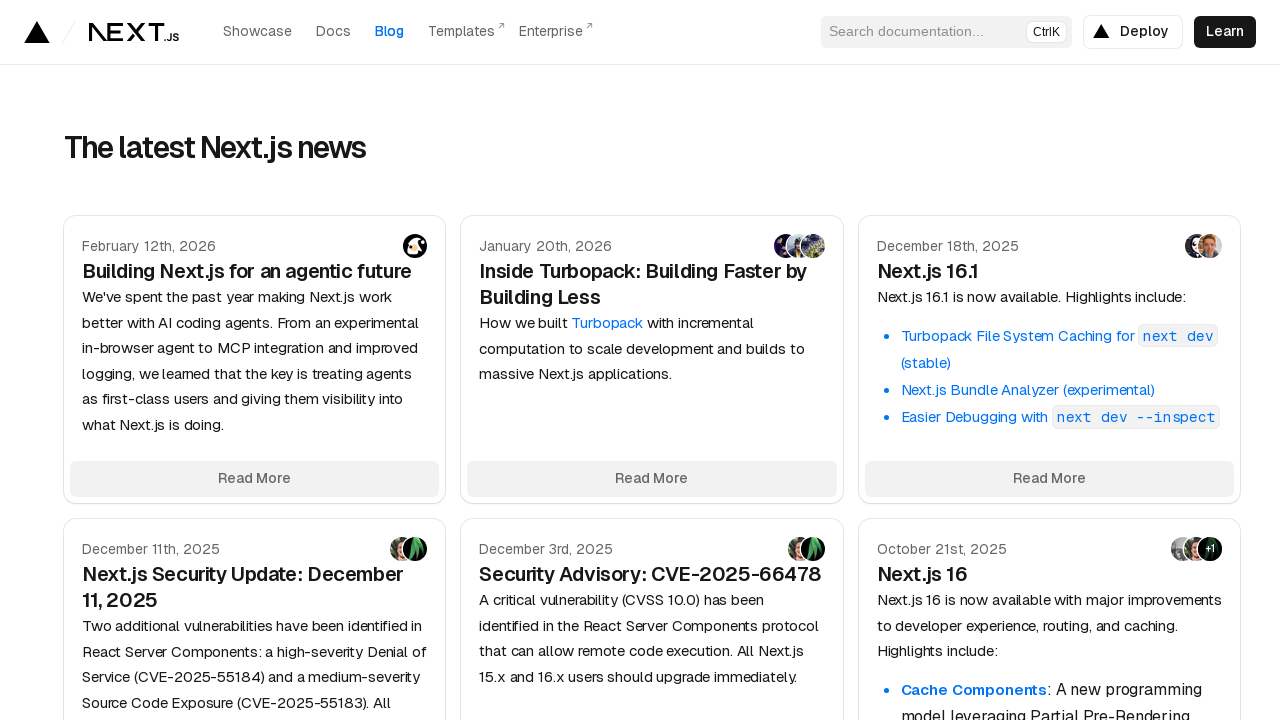

Navigated to Next.js blog page
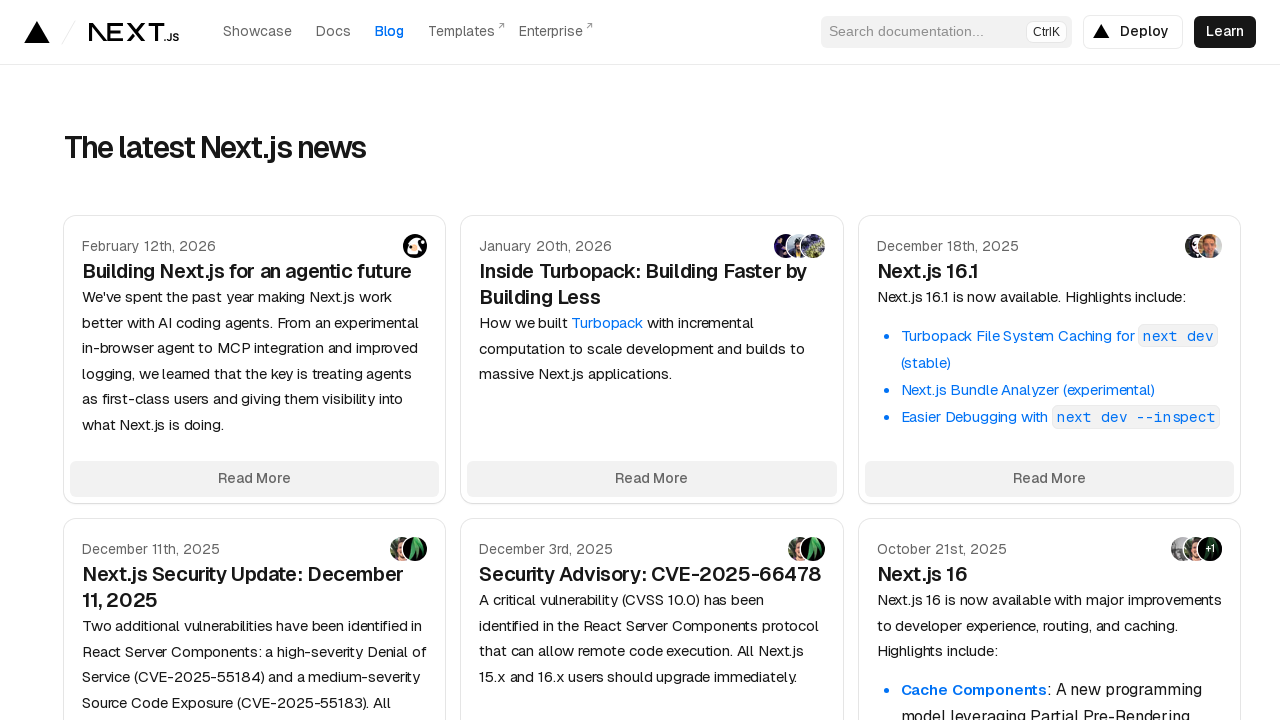

Verified page title contains 'Next.js'
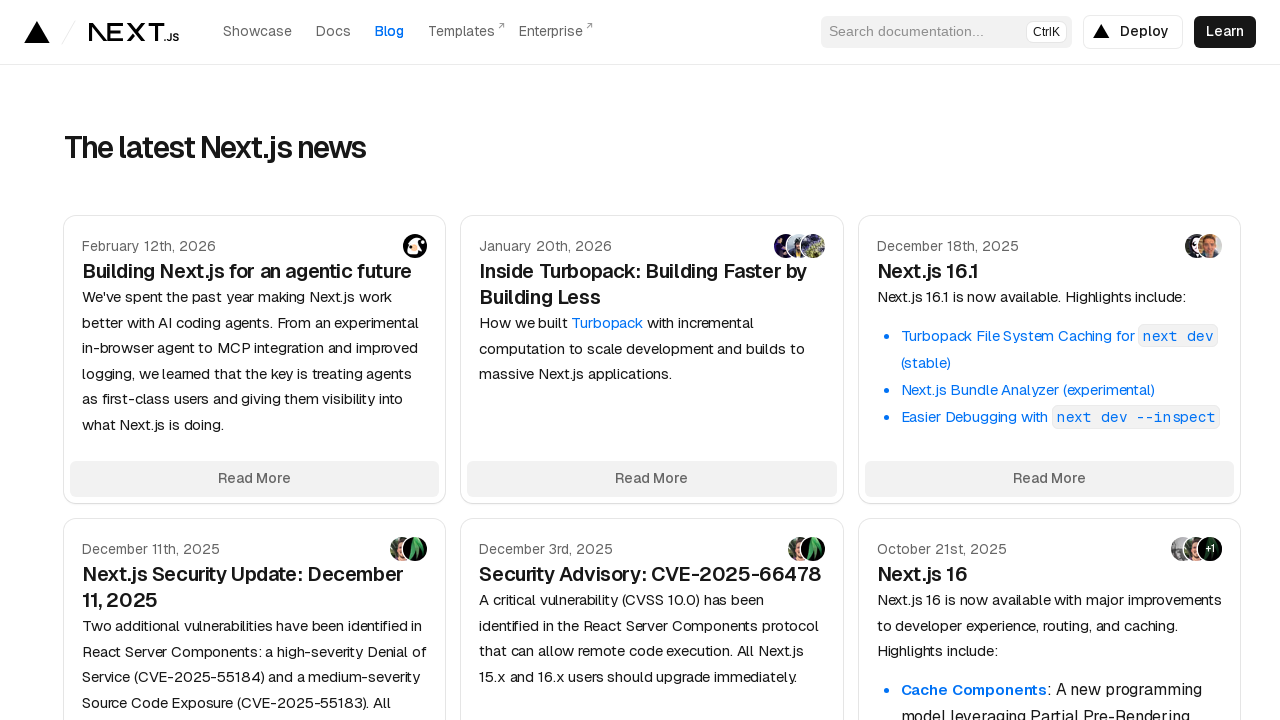

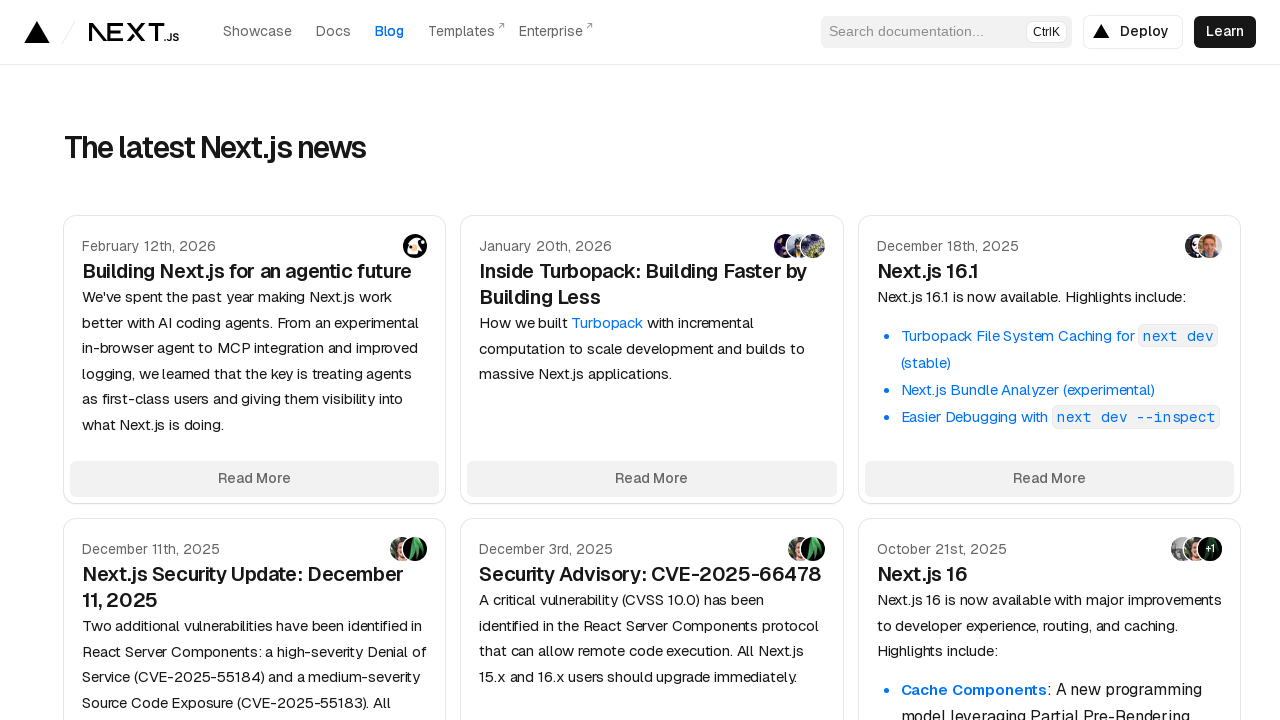